Tests XPath traversal techniques by locating buttons using sibling and parent axis navigation, verifying that the correct elements can be found and their text retrieved.

Starting URL: https://rahulshettyacademy.com/AutomationPractice/

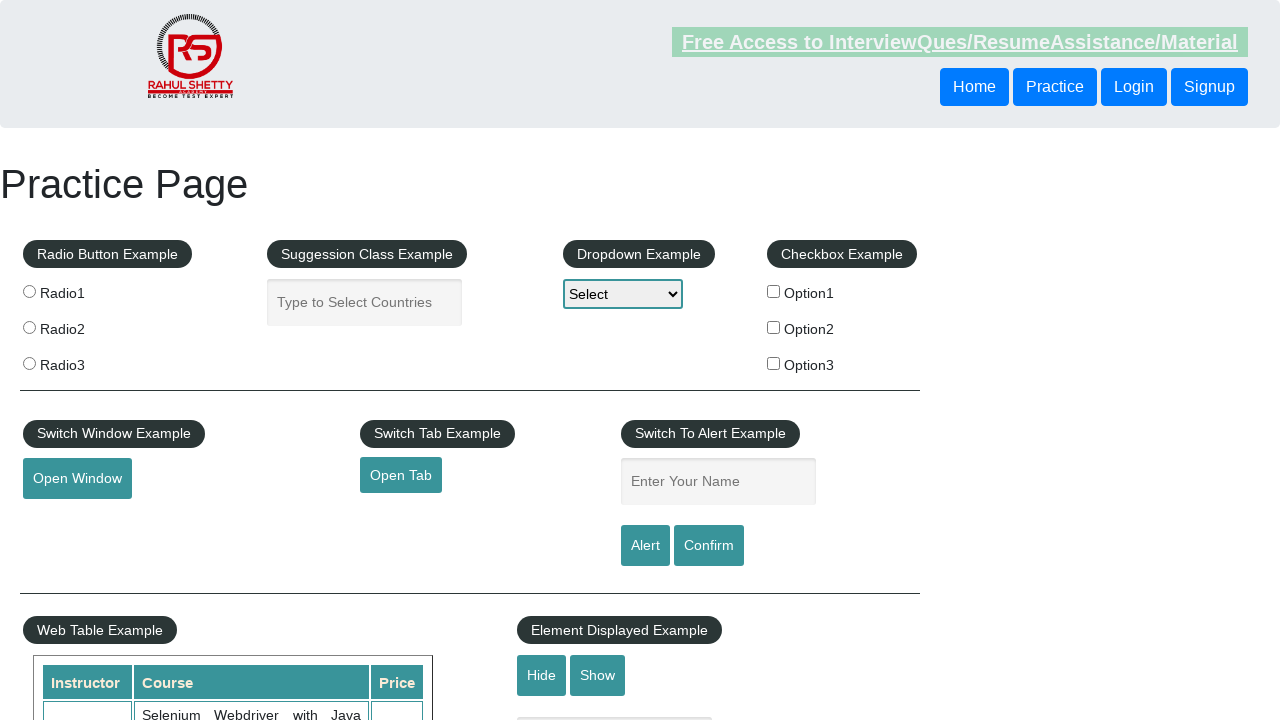

Located sibling button using XPath following-sibling axis
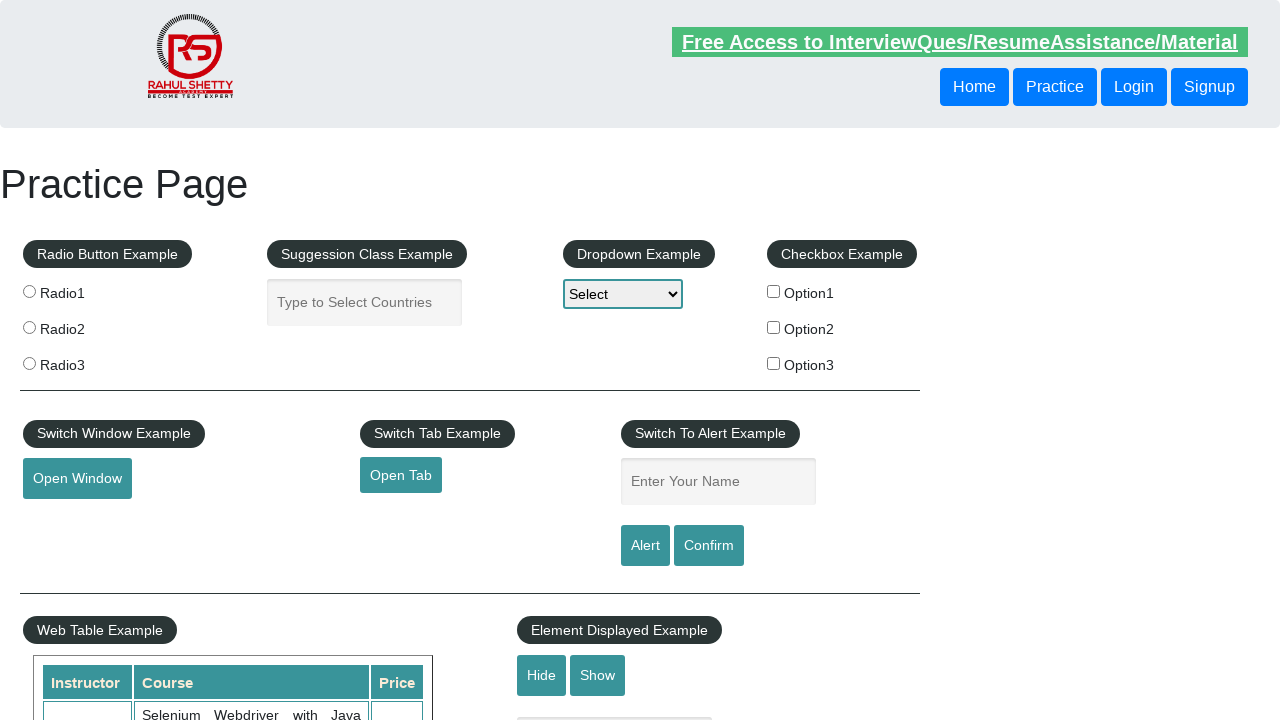

Waited for sibling button to be visible
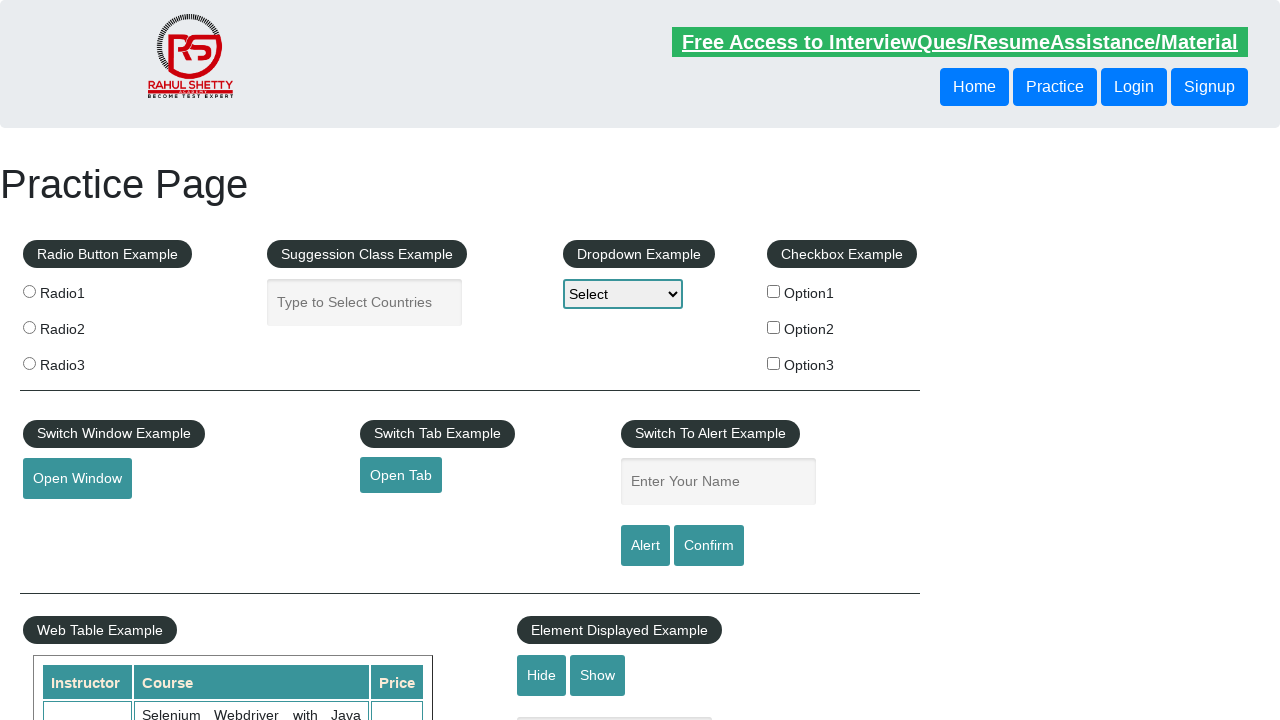

Retrieved sibling button text: Login
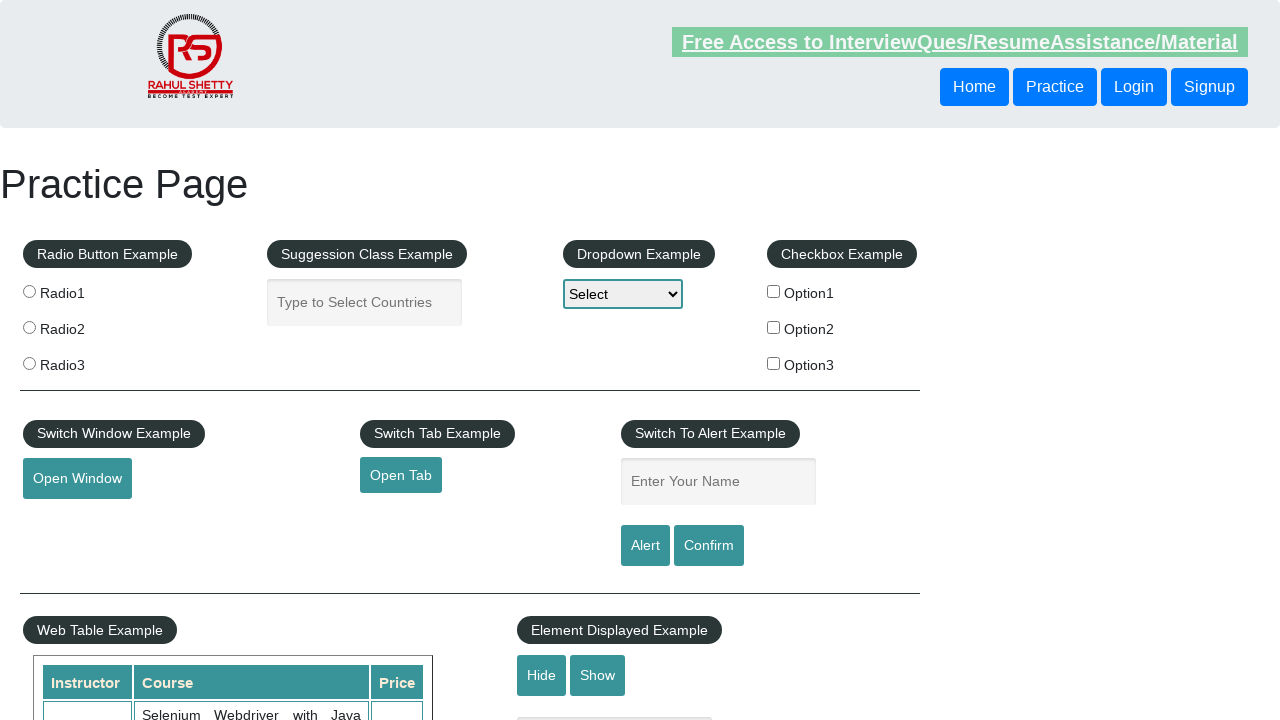

Printed sibling button text to console
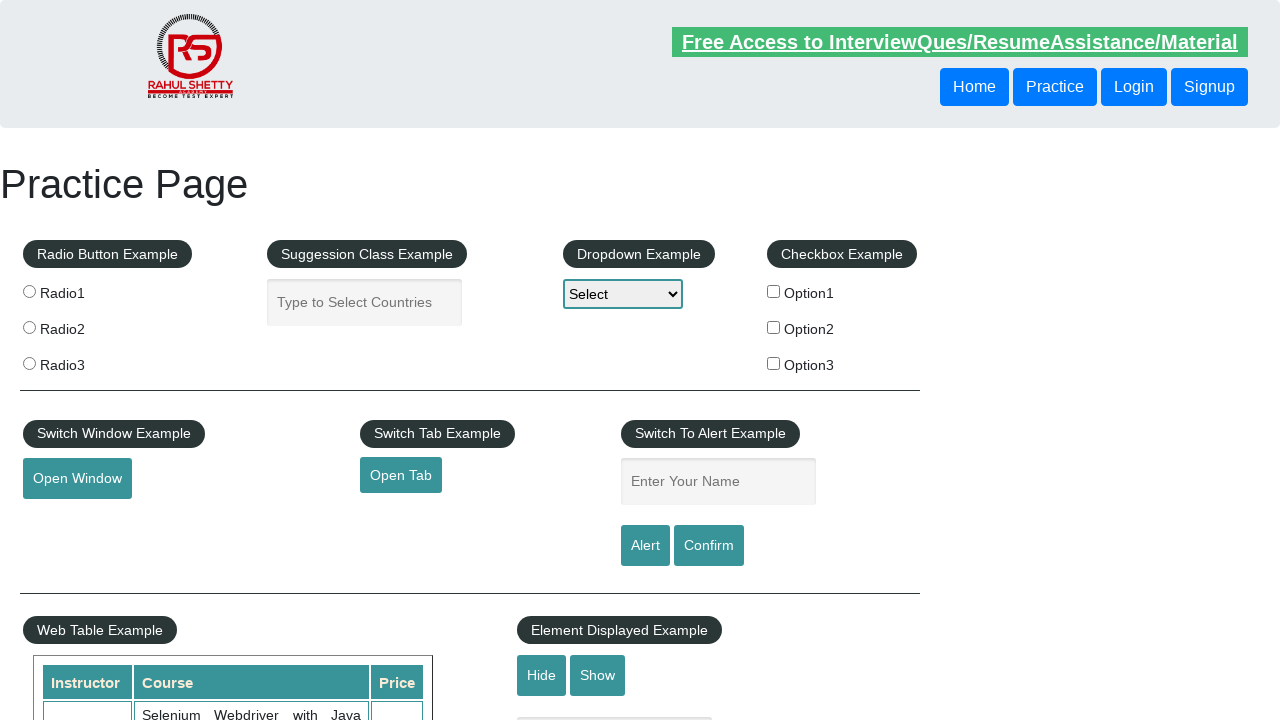

Located button using XPath parent axis traversal
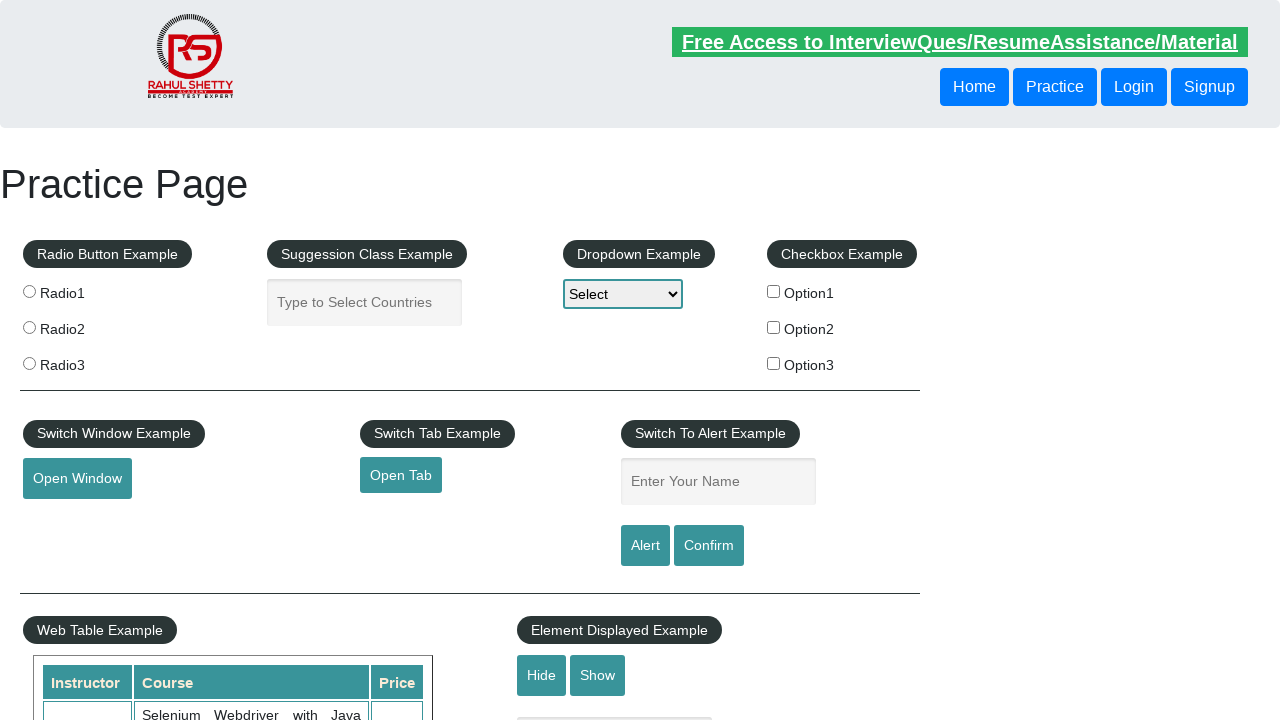

Retrieved parent traversal button text: Login
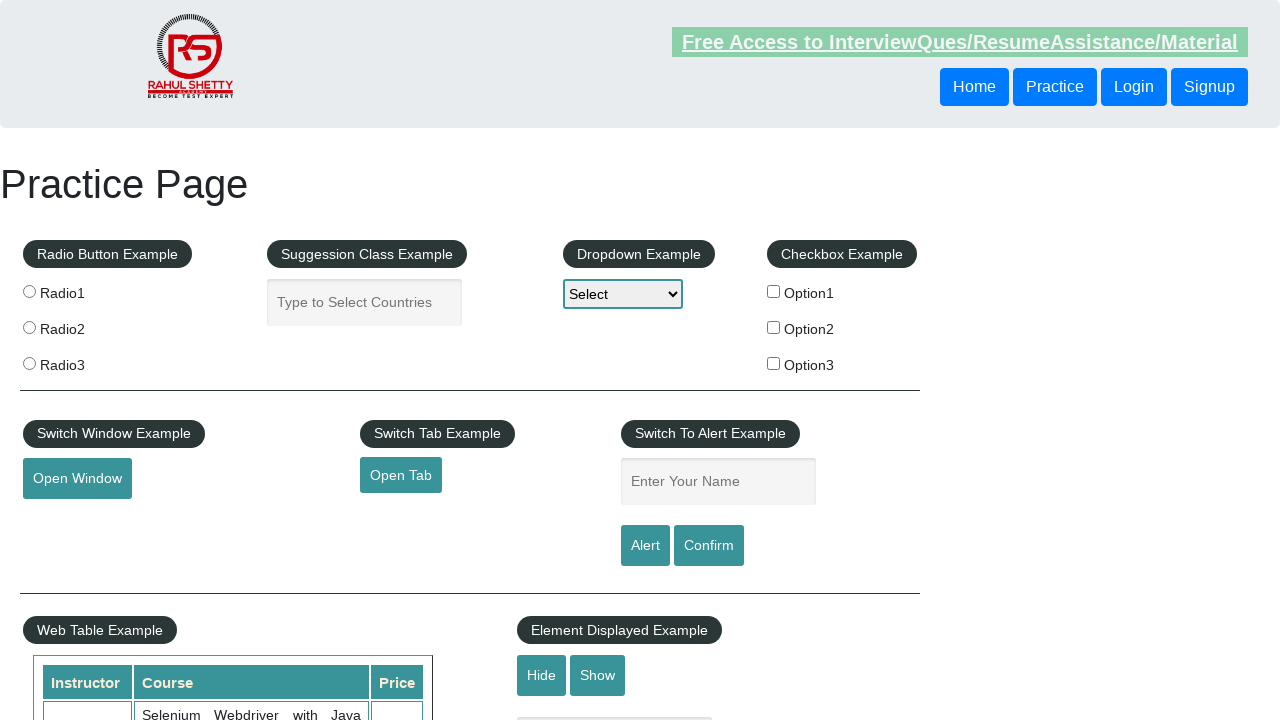

Printed parent traversal button text to console
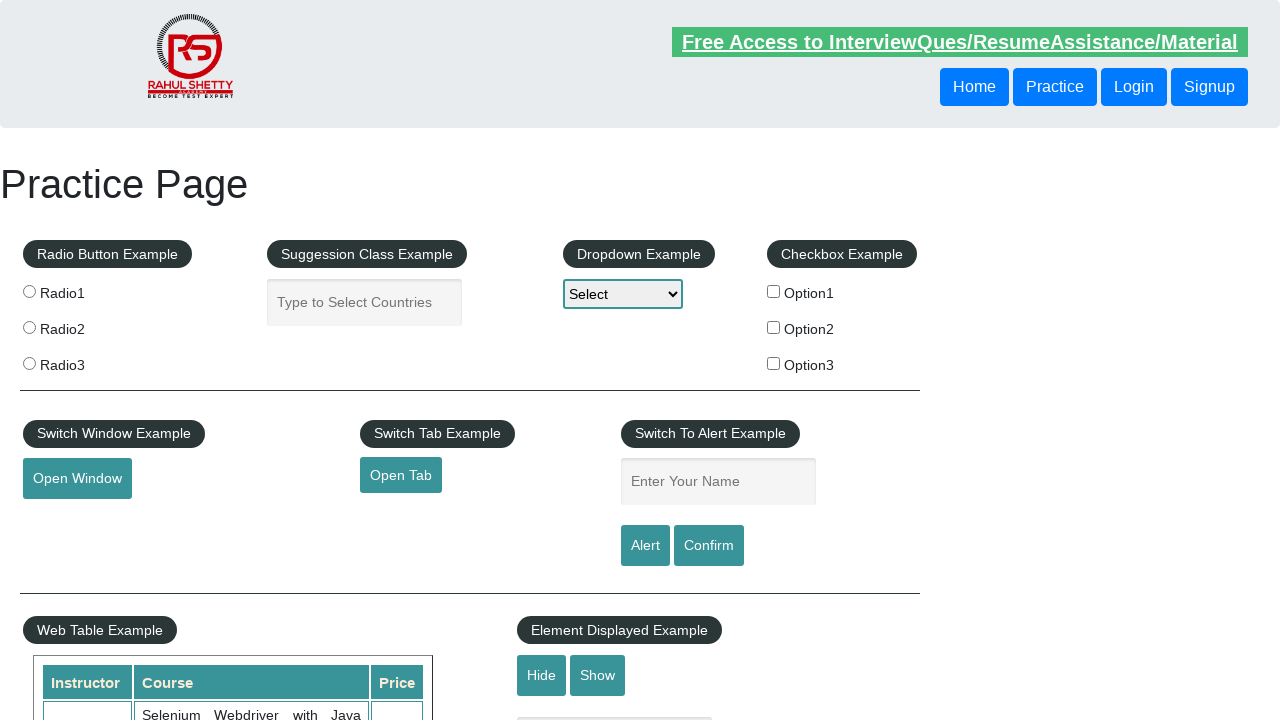

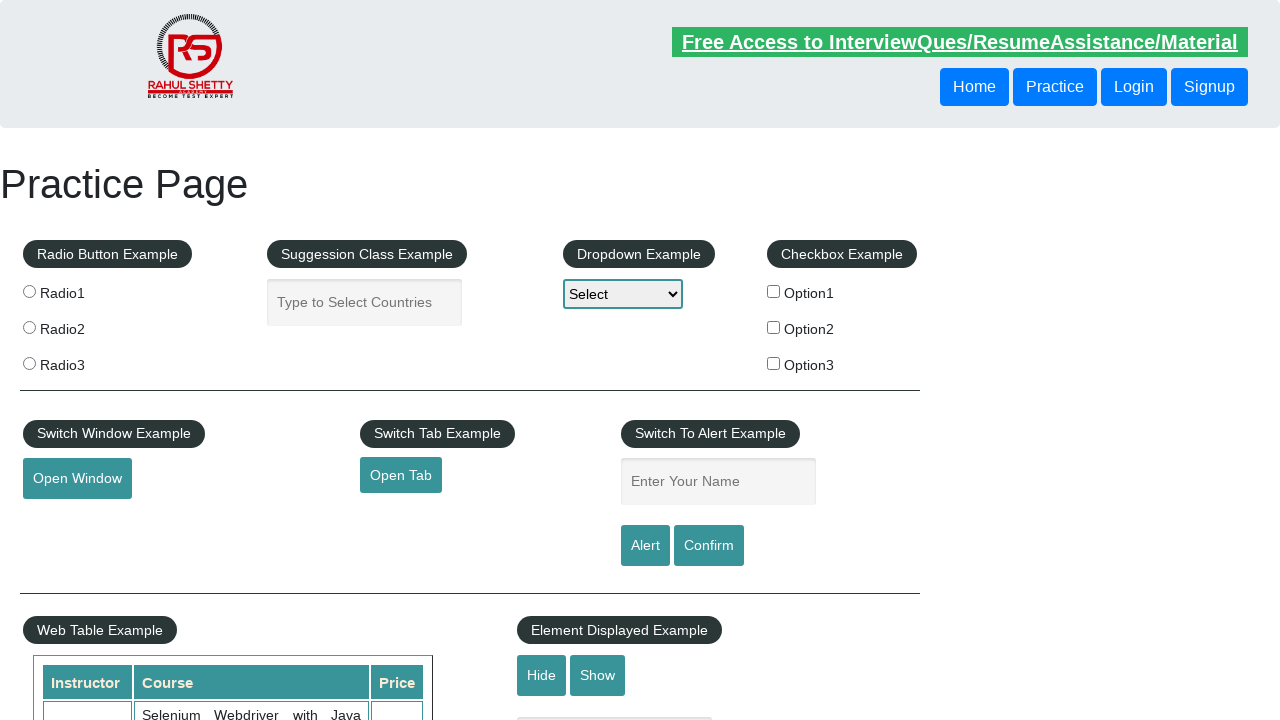